Validates "Book with miles" and "Flexible dates" checkboxes functionality including their display, enabled state, and selection behavior

Starting URL: https://www.united.com/en/us

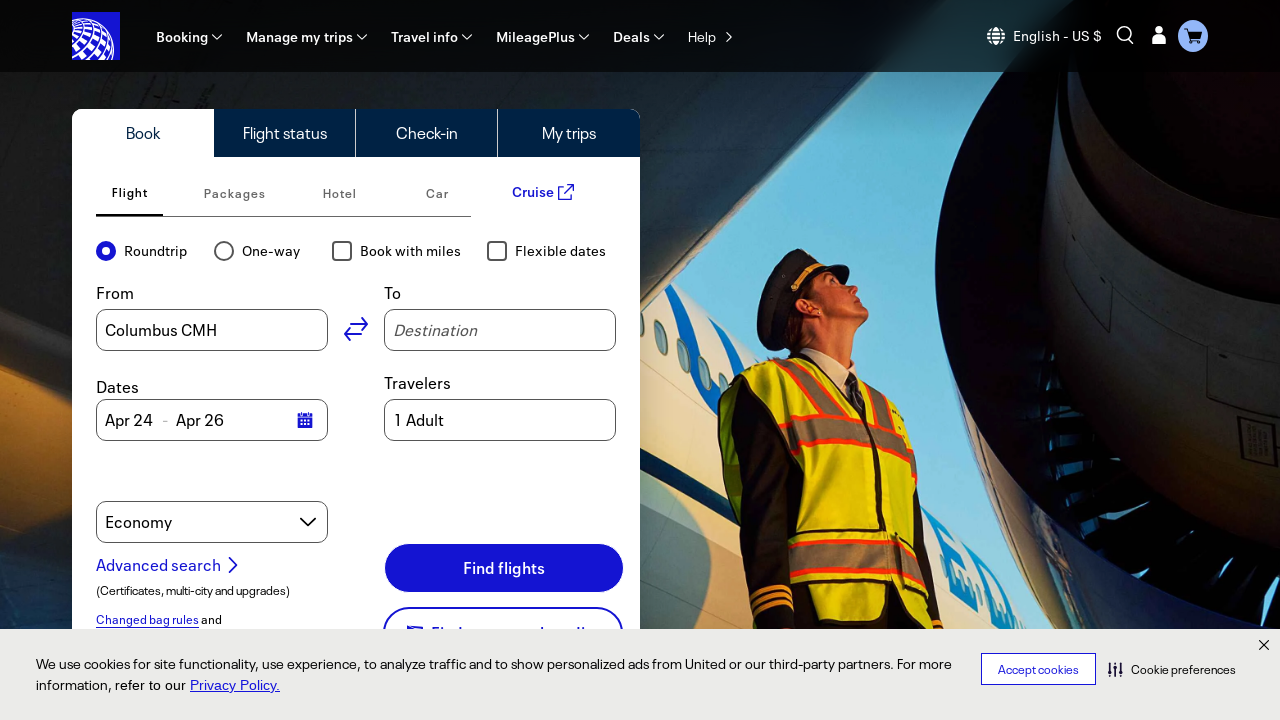

Waited for checkboxes to be visible
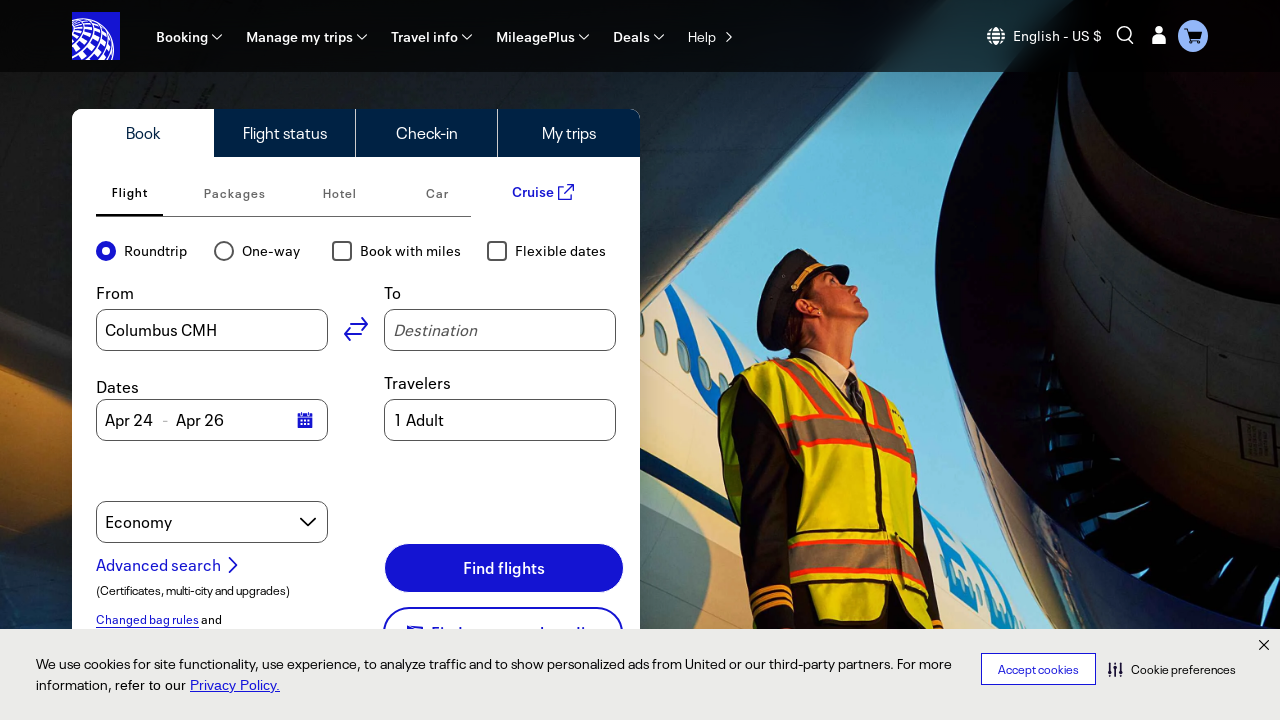

Located 'Book with miles' checkbox
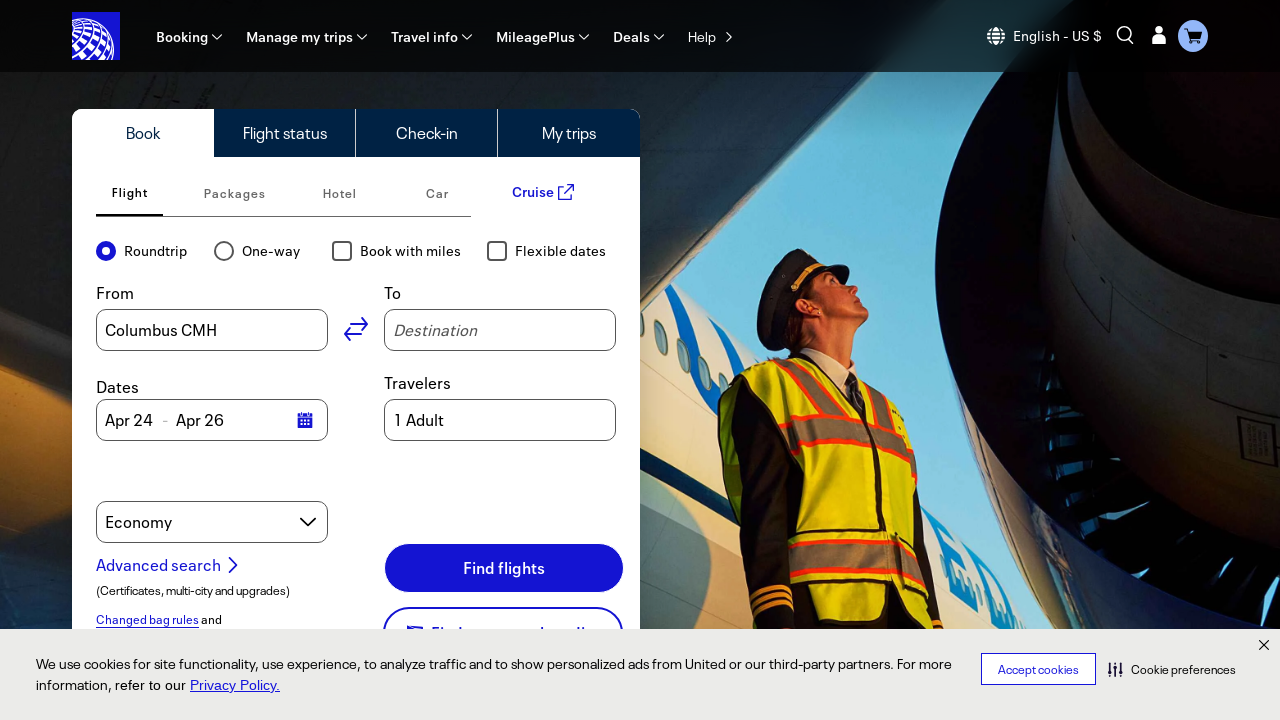

Located 'Flexible dates' checkbox
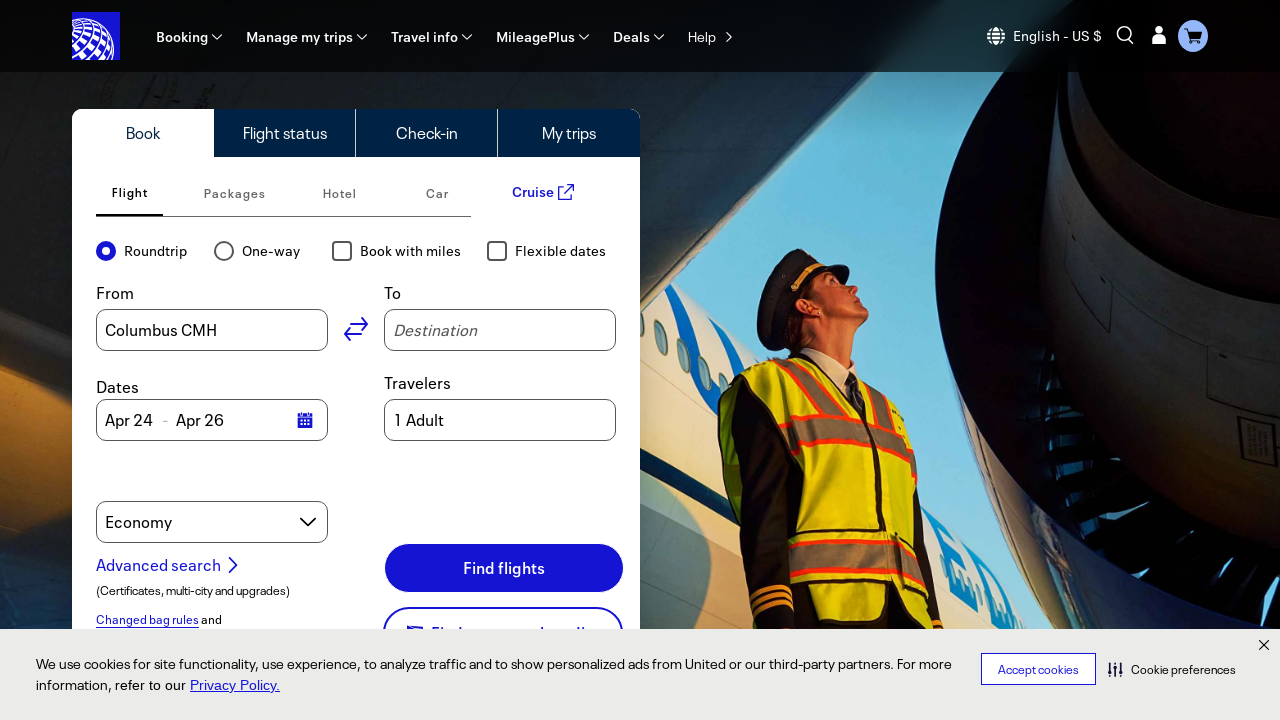

Verified 'Book with miles' checkbox is initially unchecked
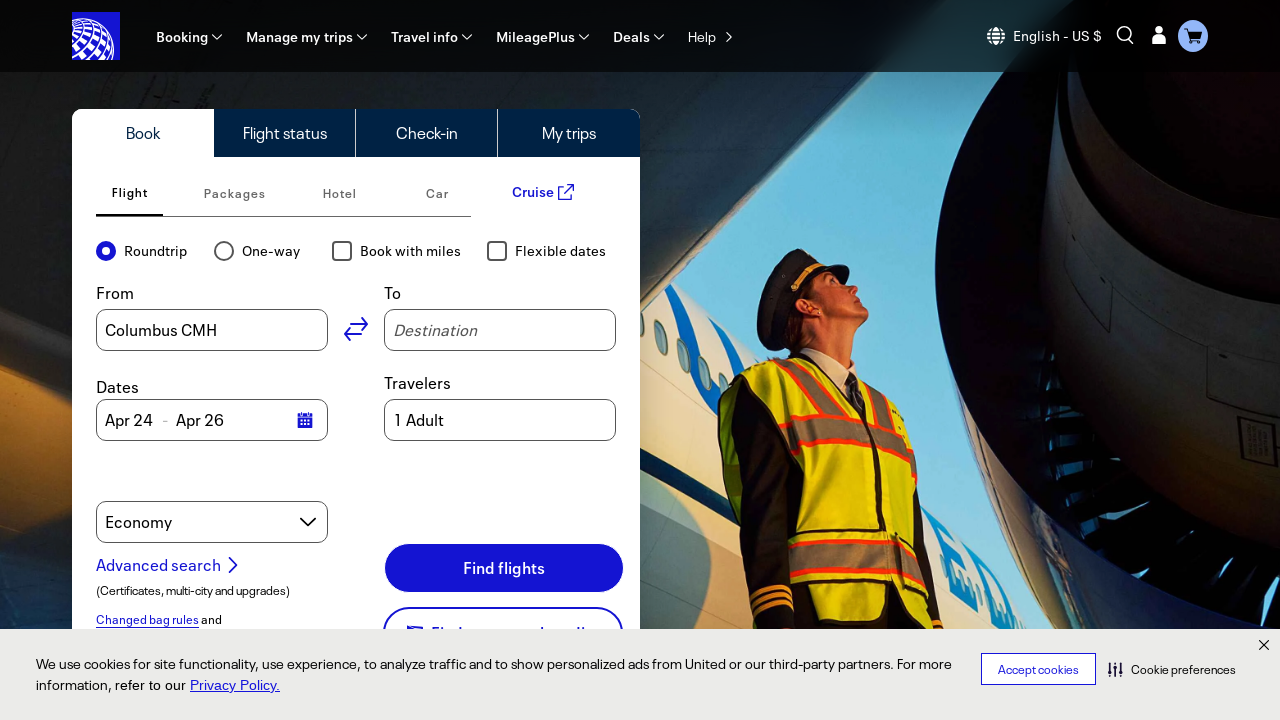

Verified 'Flexible dates' checkbox is initially unchecked
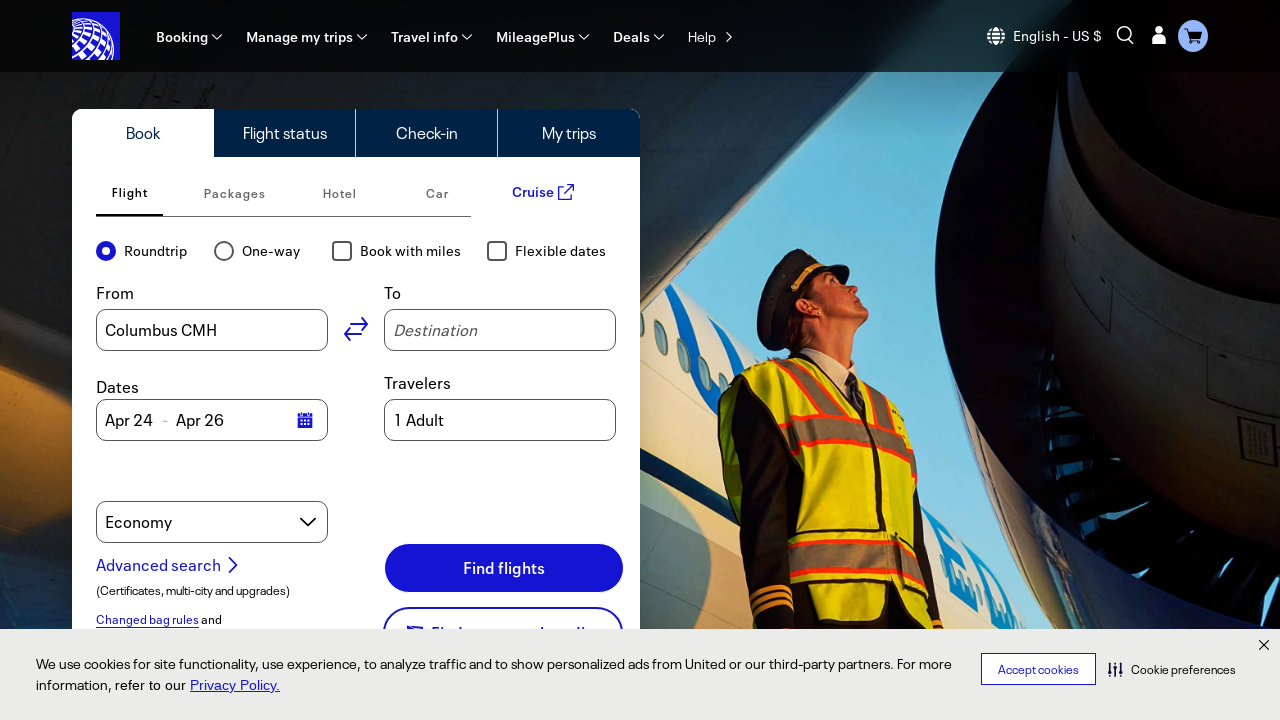

Clicked 'Book with miles' checkbox label to check it at (411, 251) on label[for*='award']
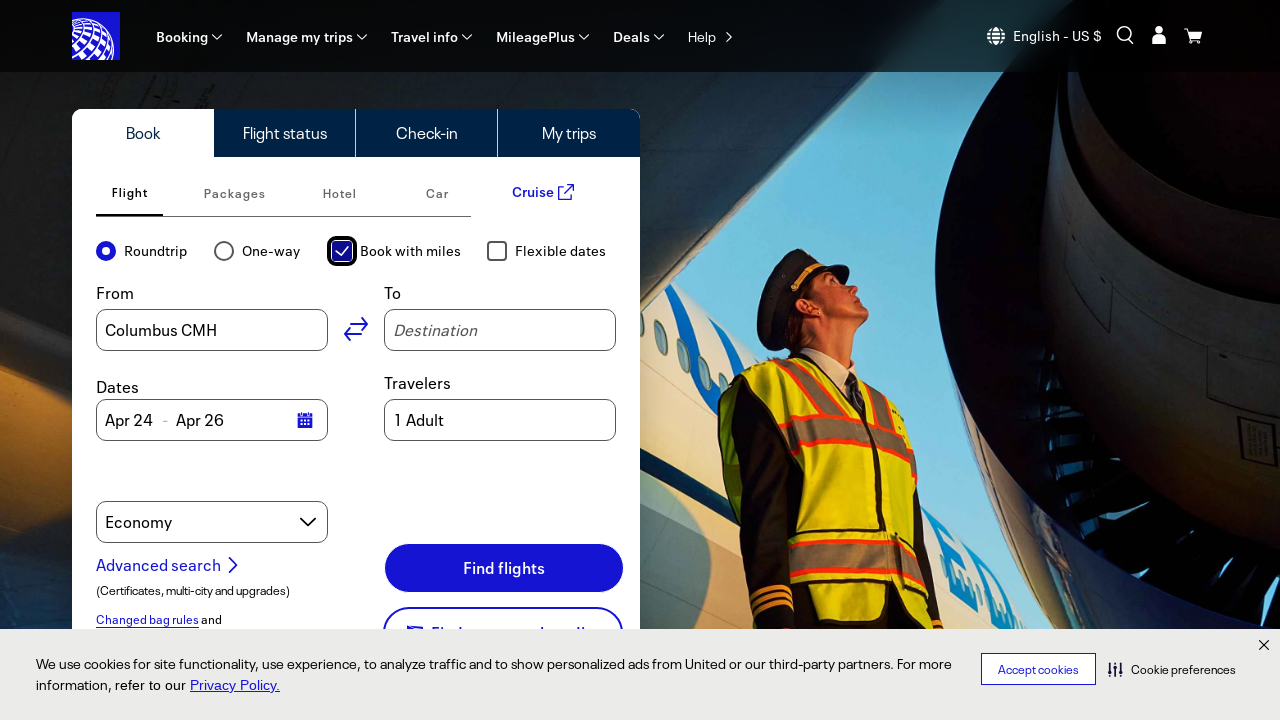

Clicked 'Flexible dates' checkbox label to check it at (561, 251) on label[for*='flexible']
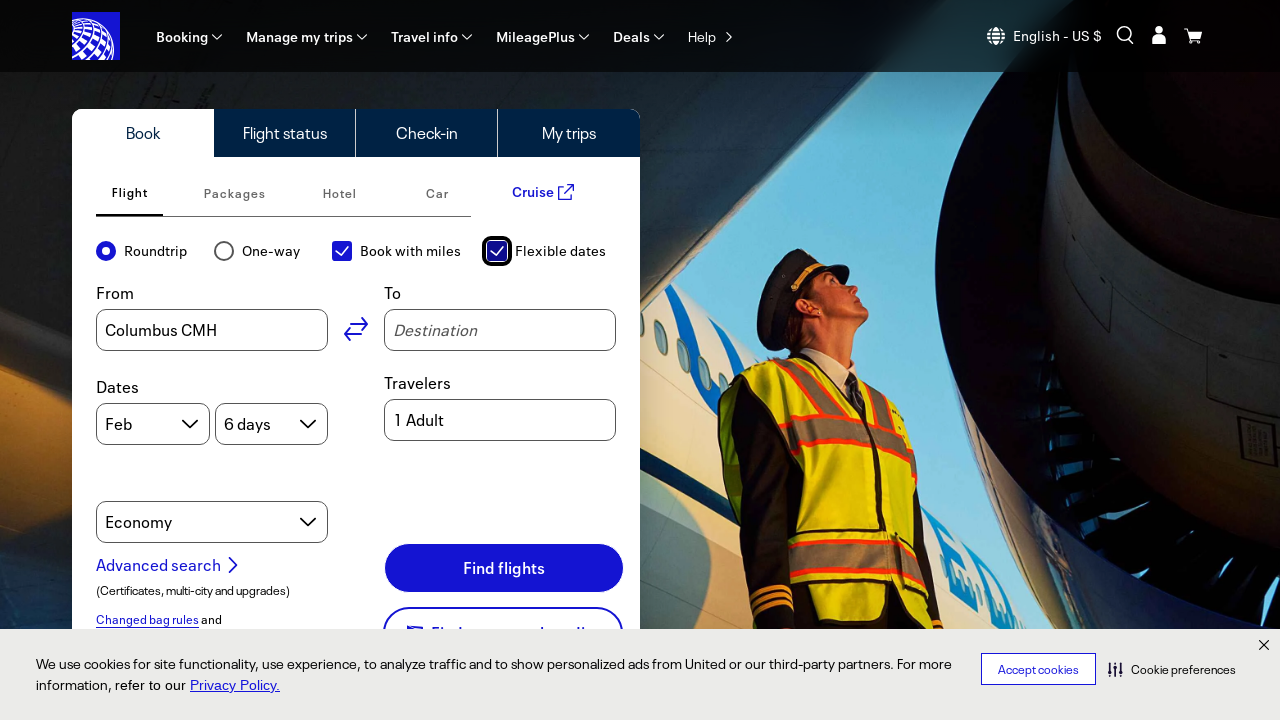

Verified 'Book with miles' checkbox is now checked
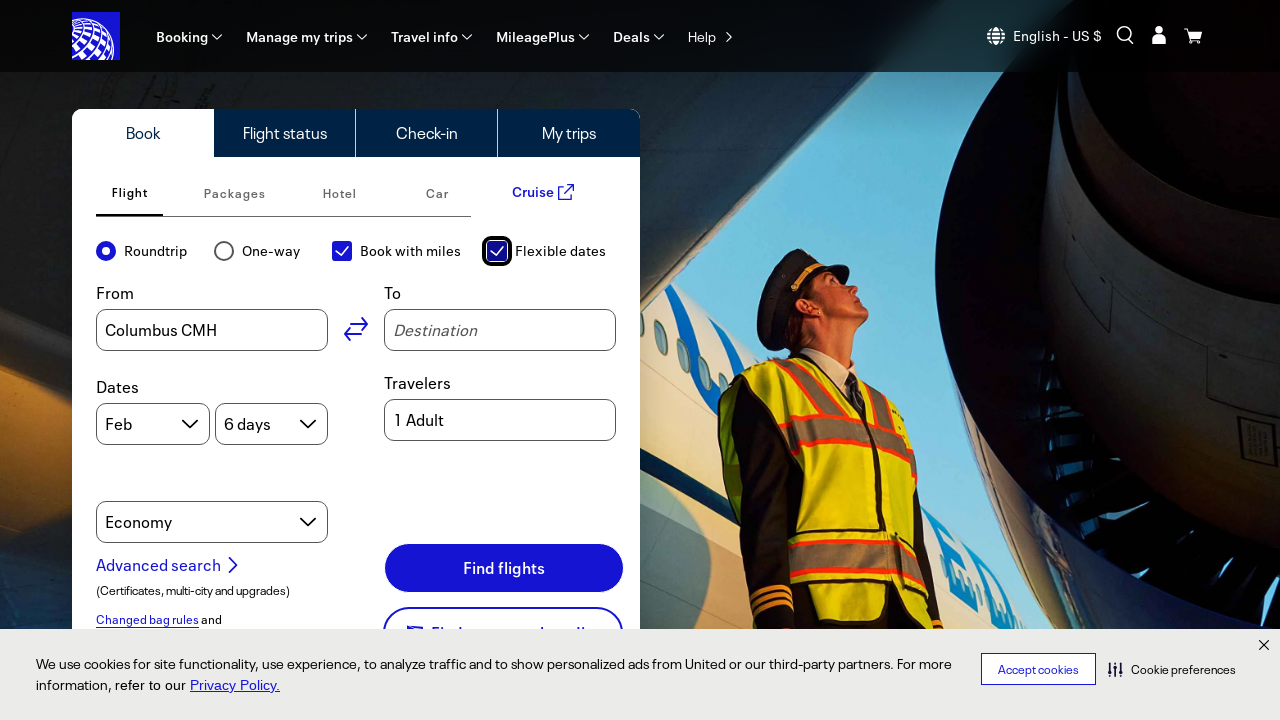

Verified 'Flexible dates' checkbox is now checked
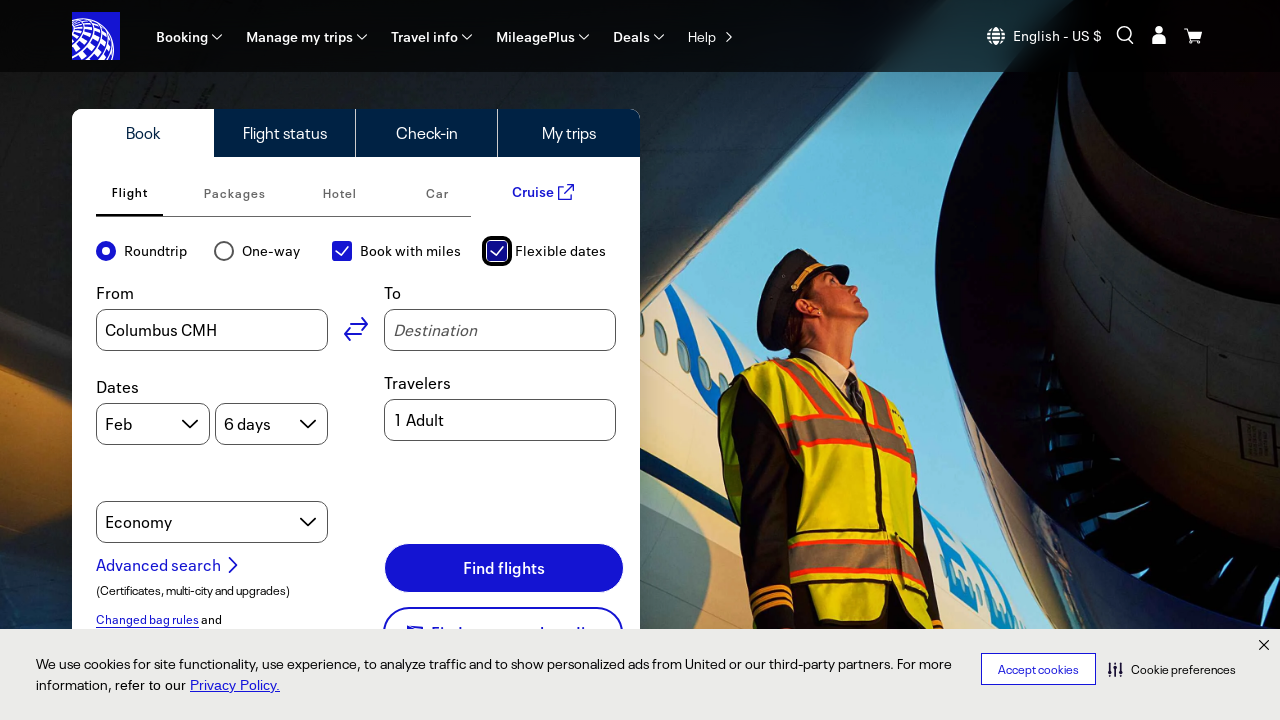

Clicked 'Book with miles' checkbox label to uncheck it at (411, 251) on label[for*='award']
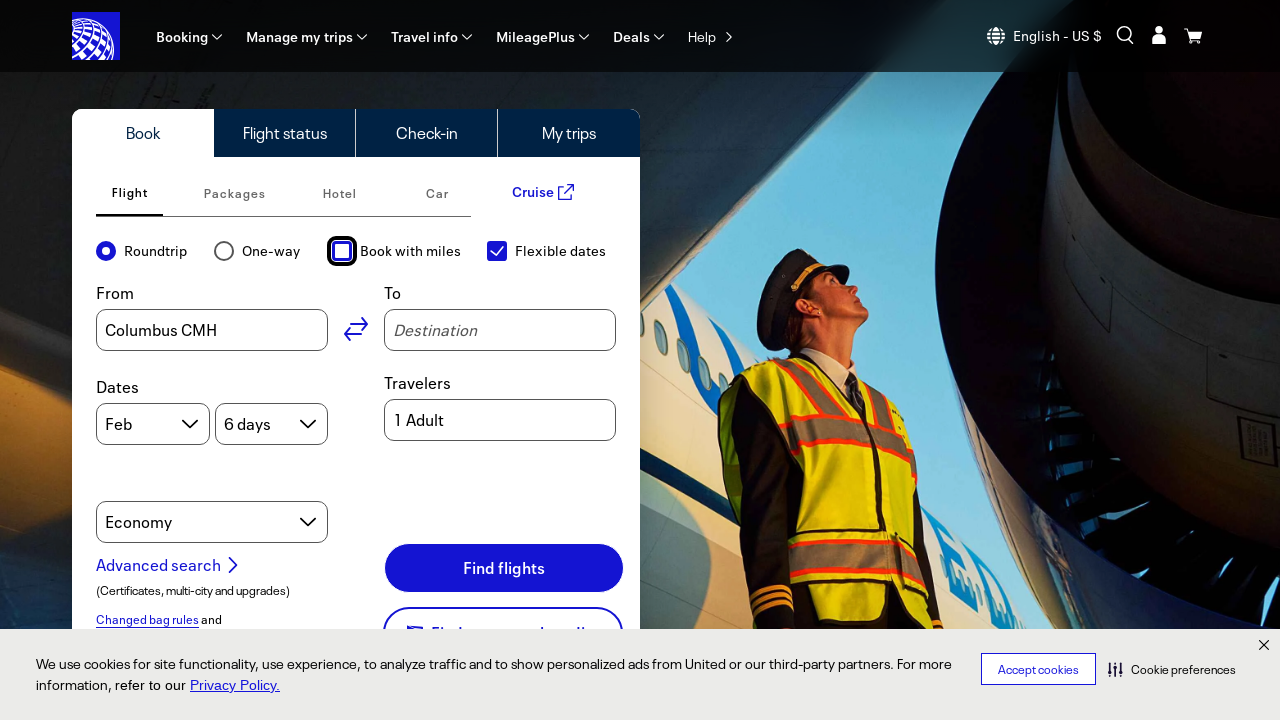

Clicked 'Flexible dates' checkbox label to uncheck it at (561, 251) on label[for*='flexible']
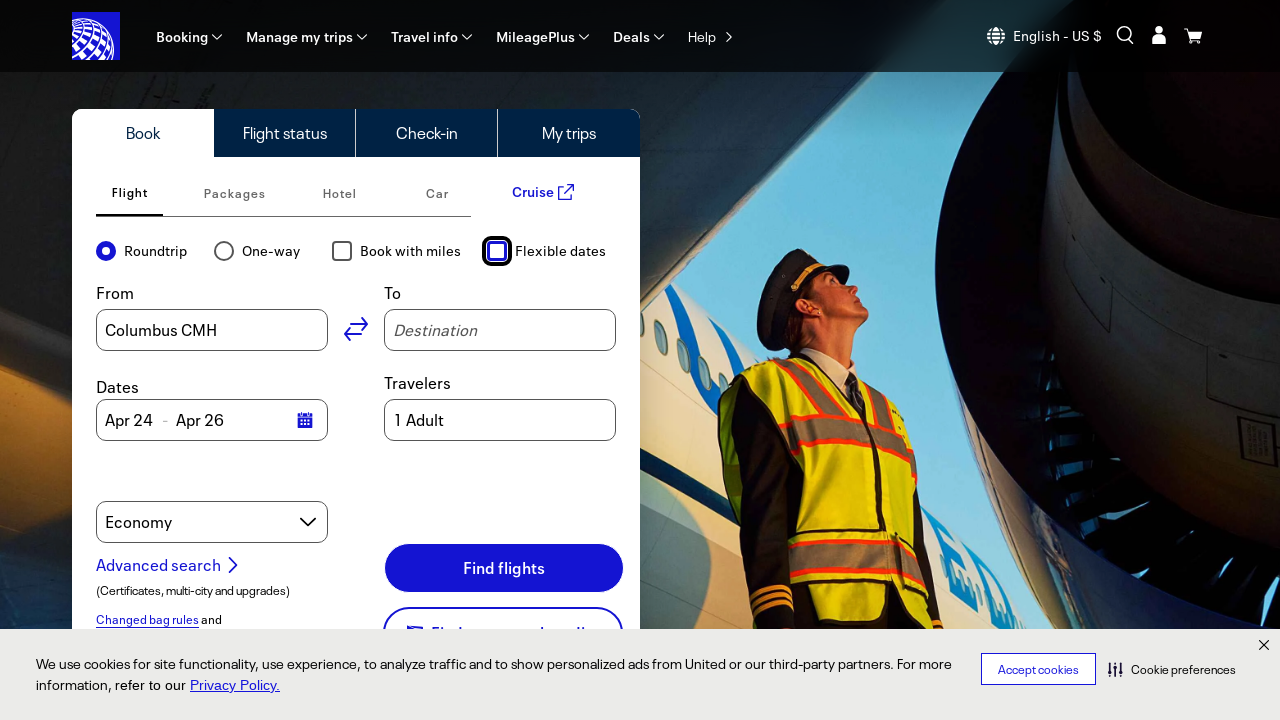

Verified 'Book with miles' checkbox is now unchecked
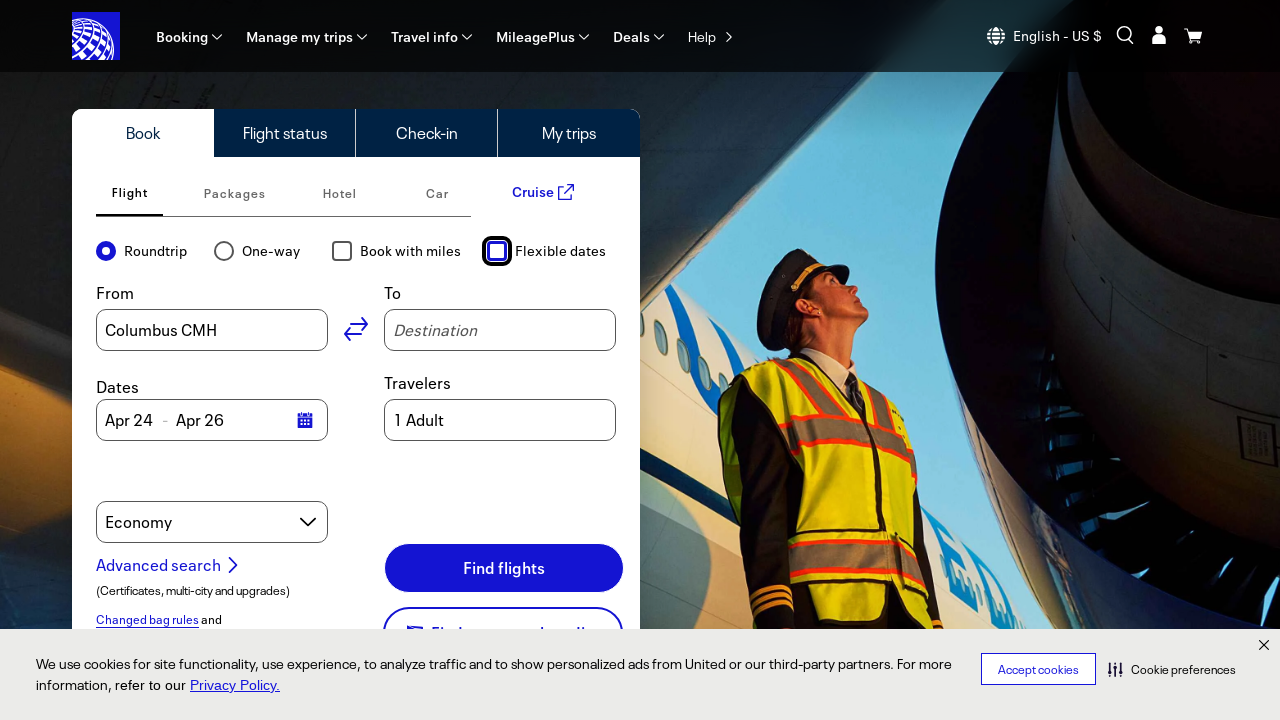

Verified 'Flexible dates' checkbox is now unchecked
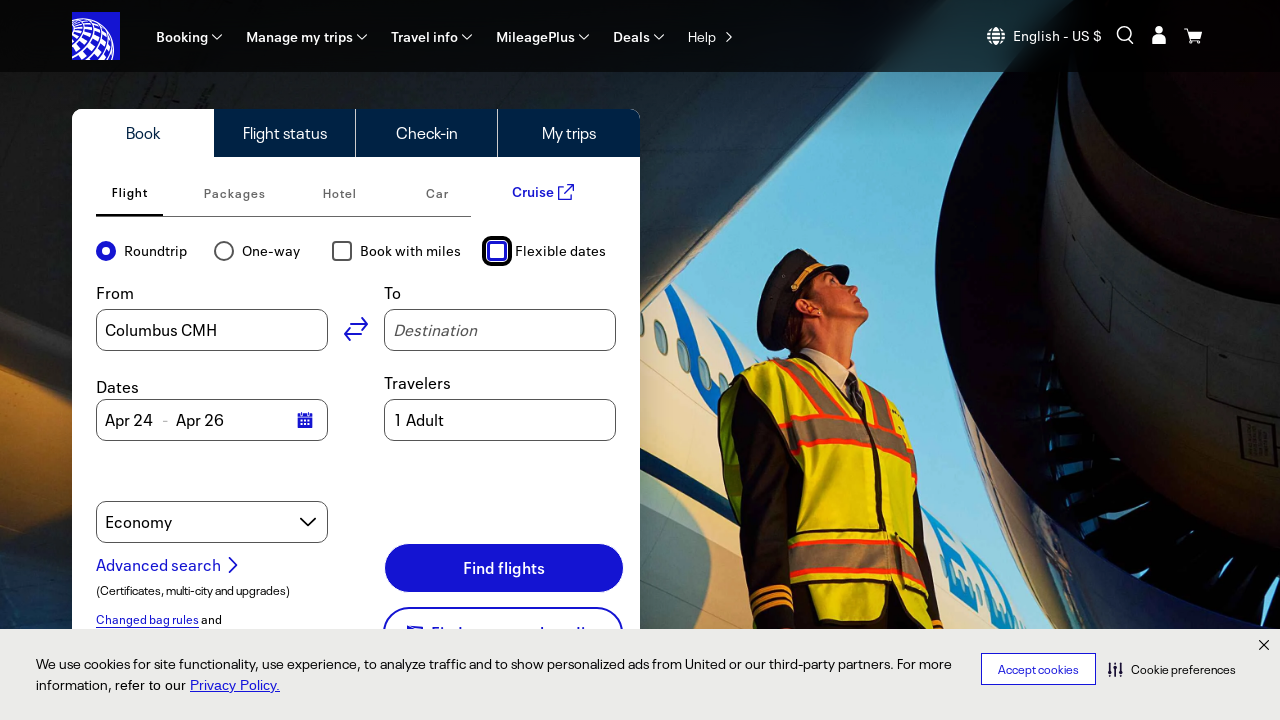

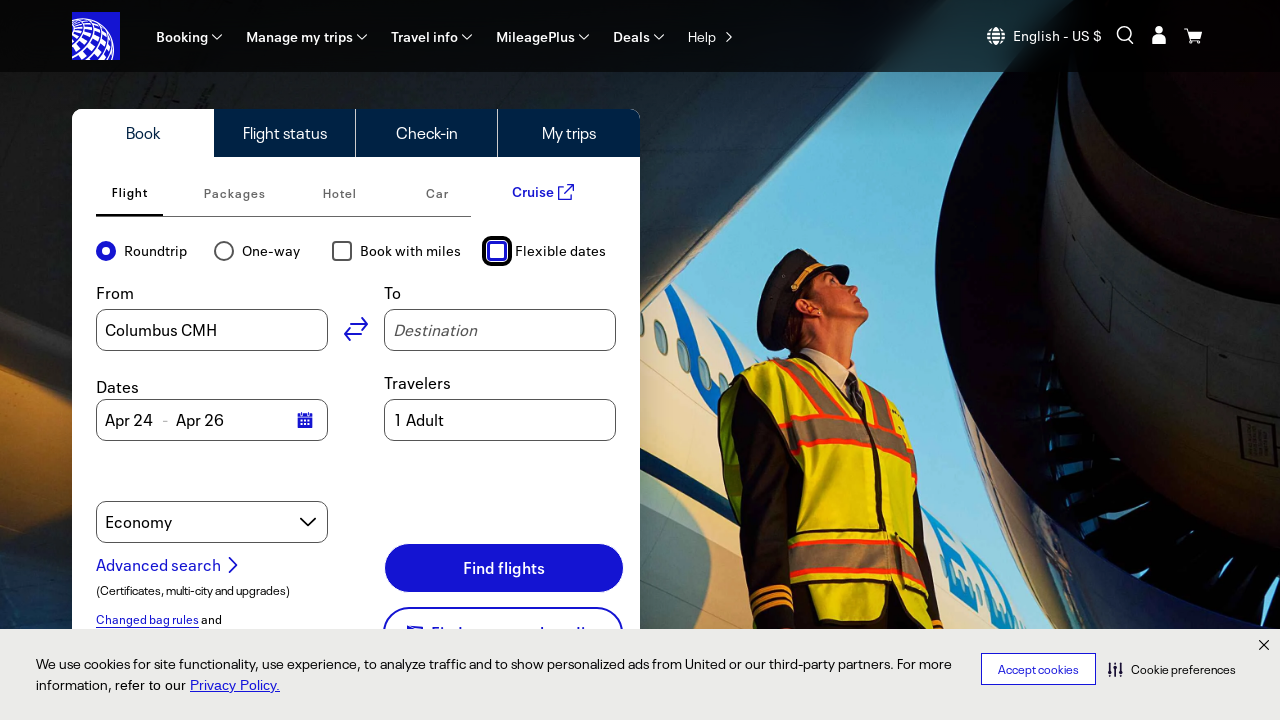